Tests clearing the complete state of all items by checking and unchecking the toggle all

Starting URL: https://demo.playwright.dev/todomvc

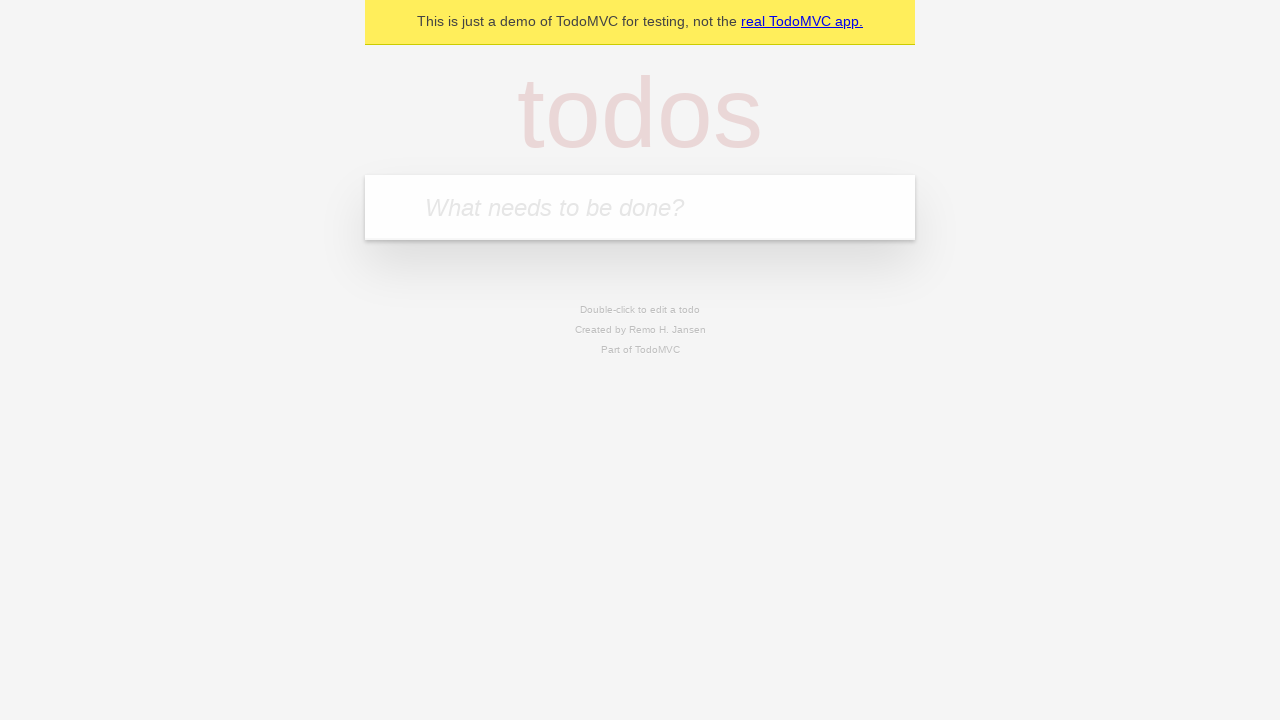

Navigated to TodoMVC demo page
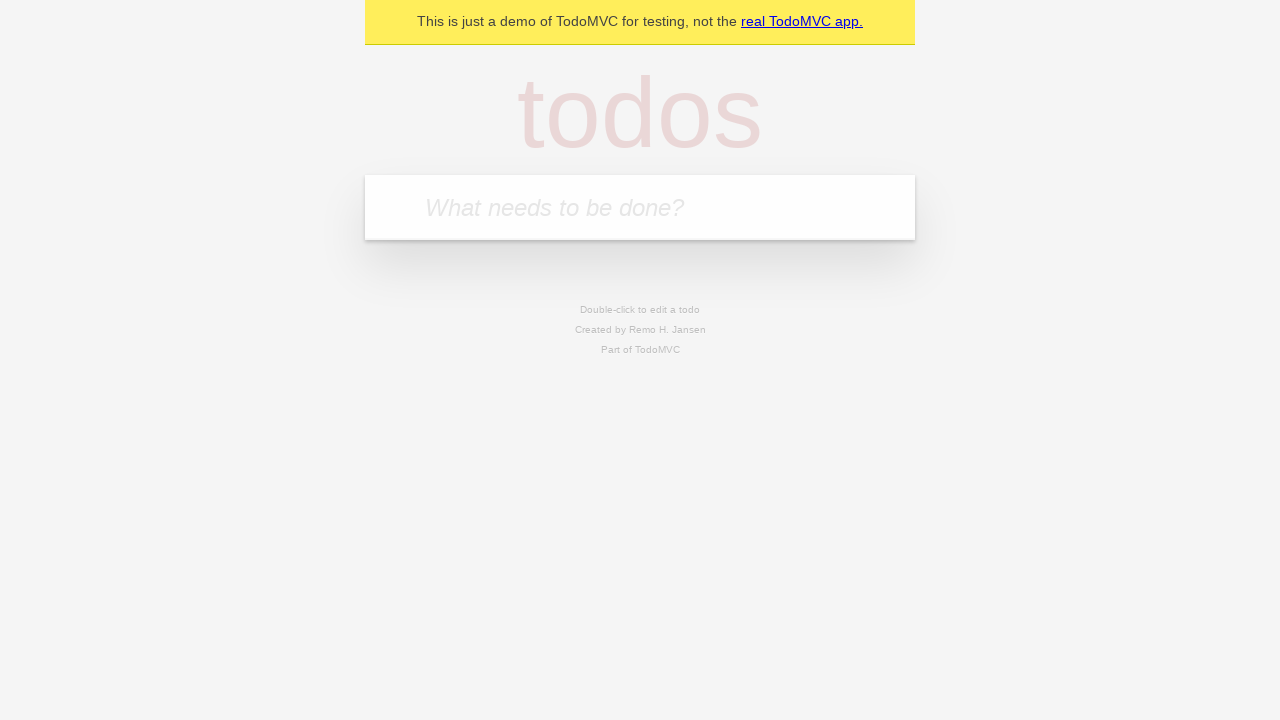

Filled todo input with 'buy some cheese' on internal:attr=[placeholder="What needs to be done?"i]
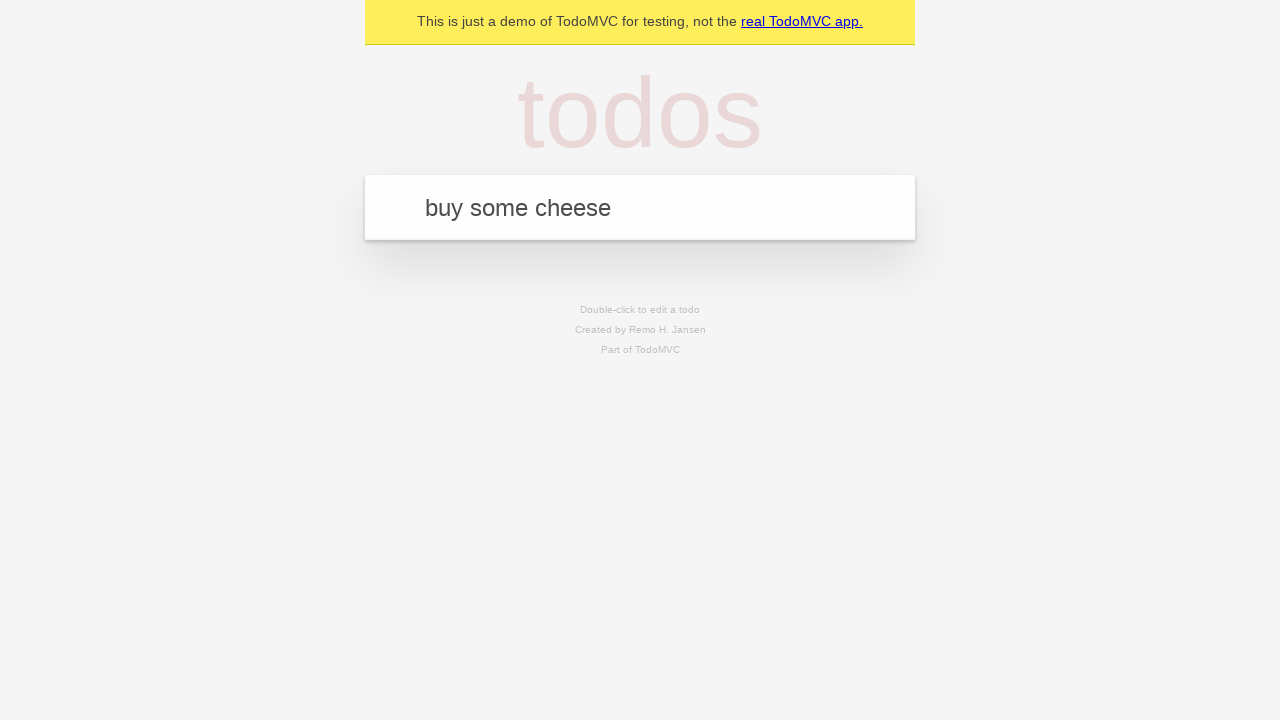

Pressed Enter to create todo 'buy some cheese' on internal:attr=[placeholder="What needs to be done?"i]
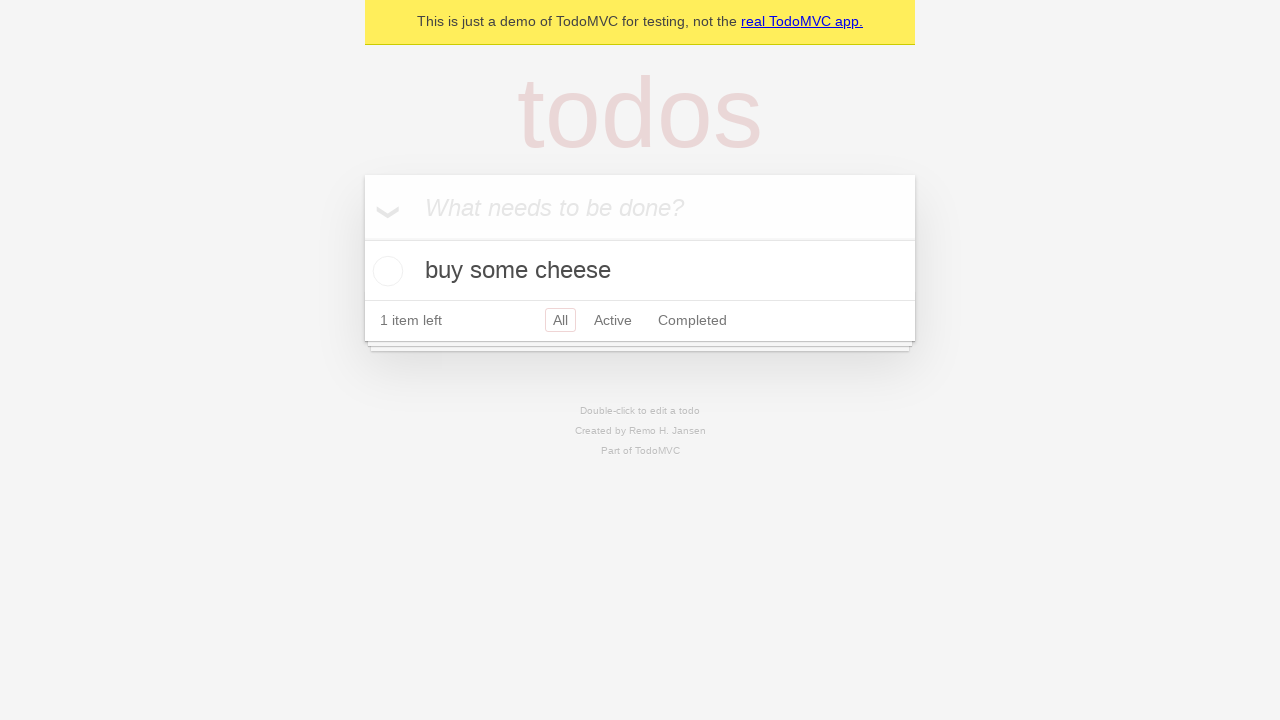

Filled todo input with 'feed the cat' on internal:attr=[placeholder="What needs to be done?"i]
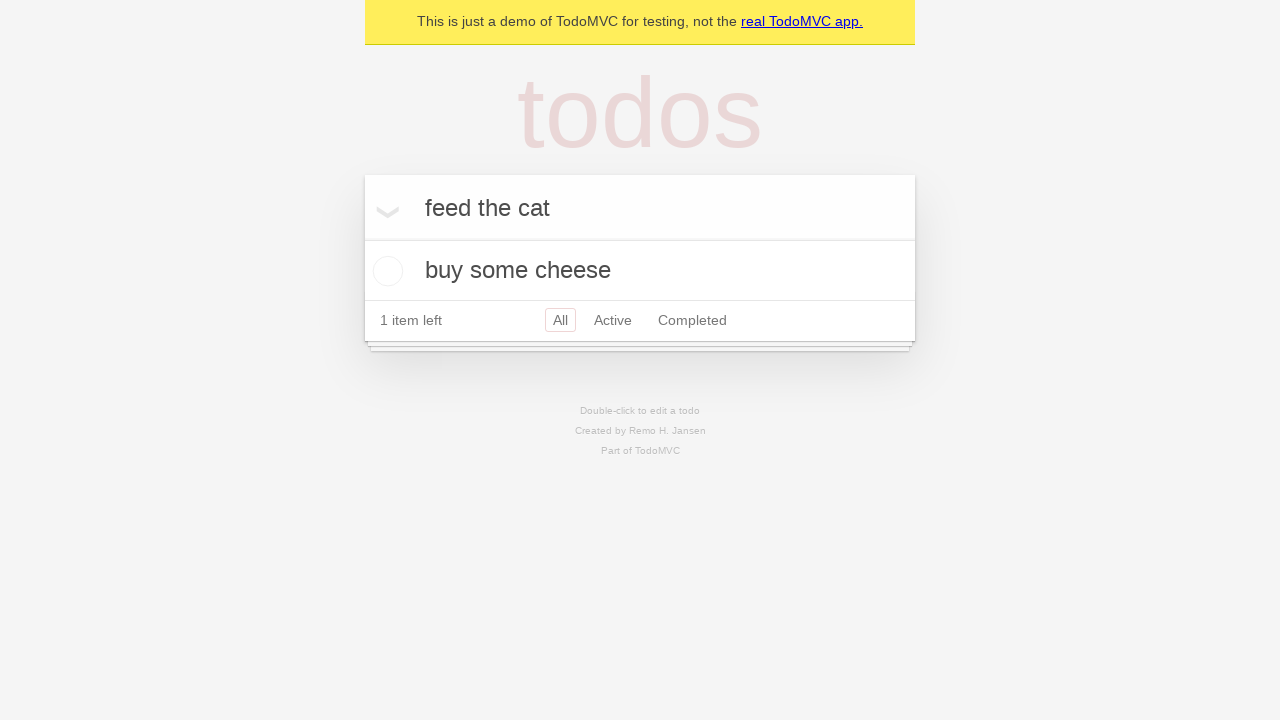

Pressed Enter to create todo 'feed the cat' on internal:attr=[placeholder="What needs to be done?"i]
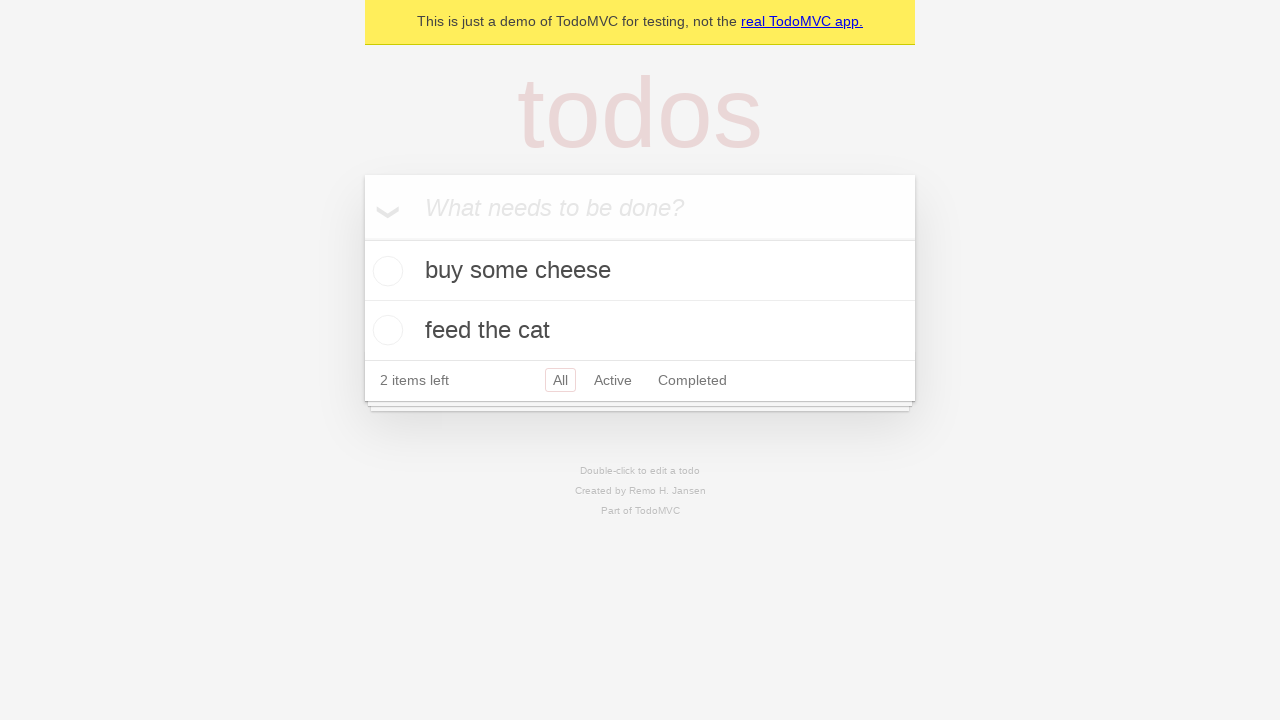

Filled todo input with 'book a doctors appointment' on internal:attr=[placeholder="What needs to be done?"i]
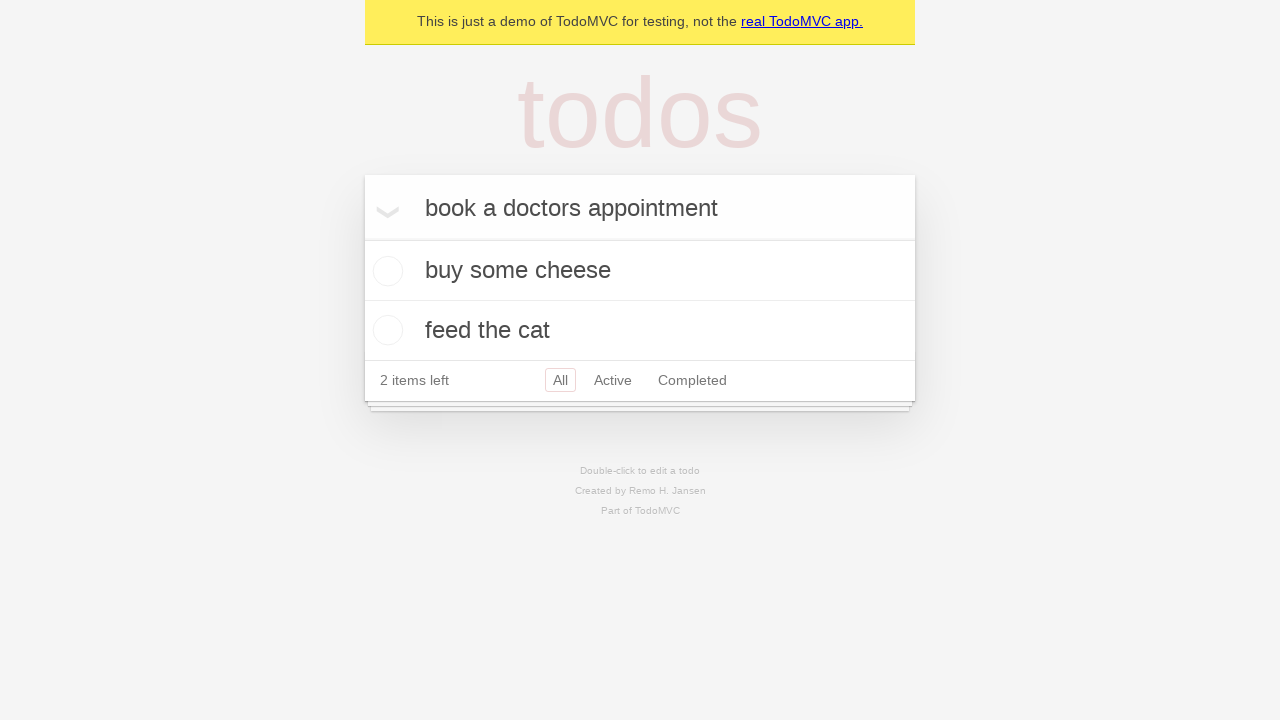

Pressed Enter to create todo 'book a doctors appointment' on internal:attr=[placeholder="What needs to be done?"i]
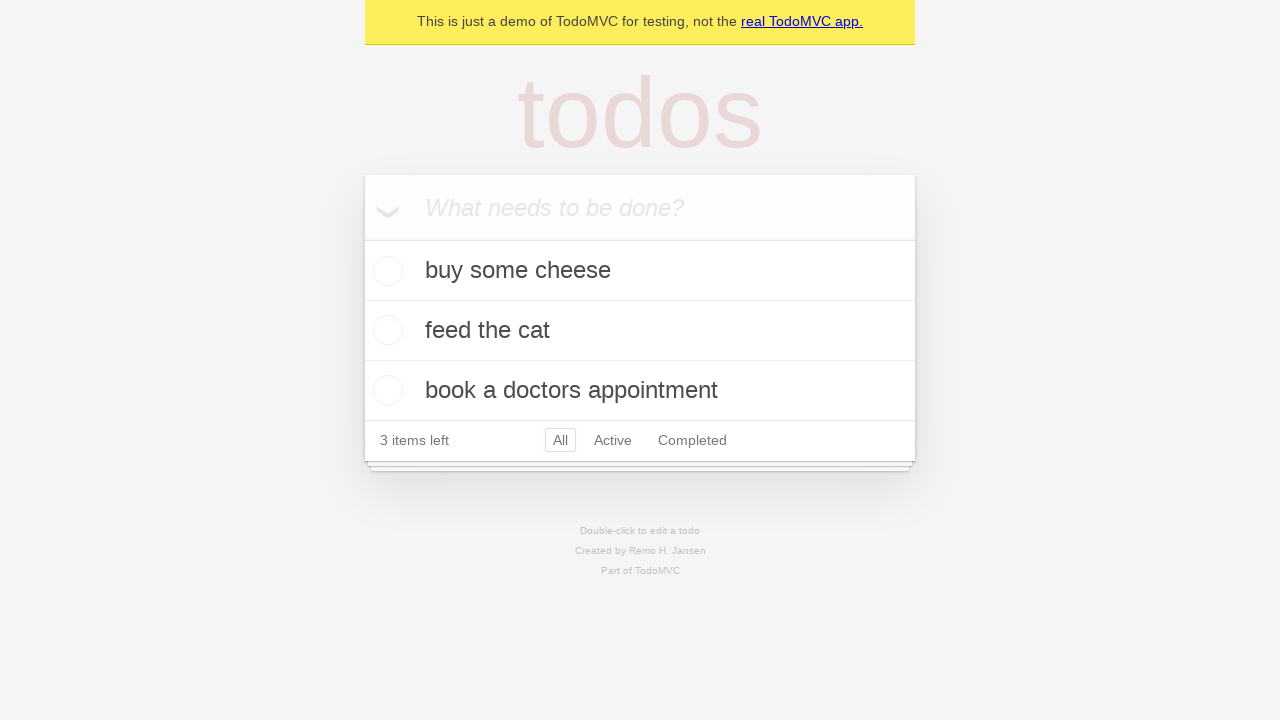

Checked toggle all to mark all items as complete at (362, 238) on internal:label="Mark all as complete"i
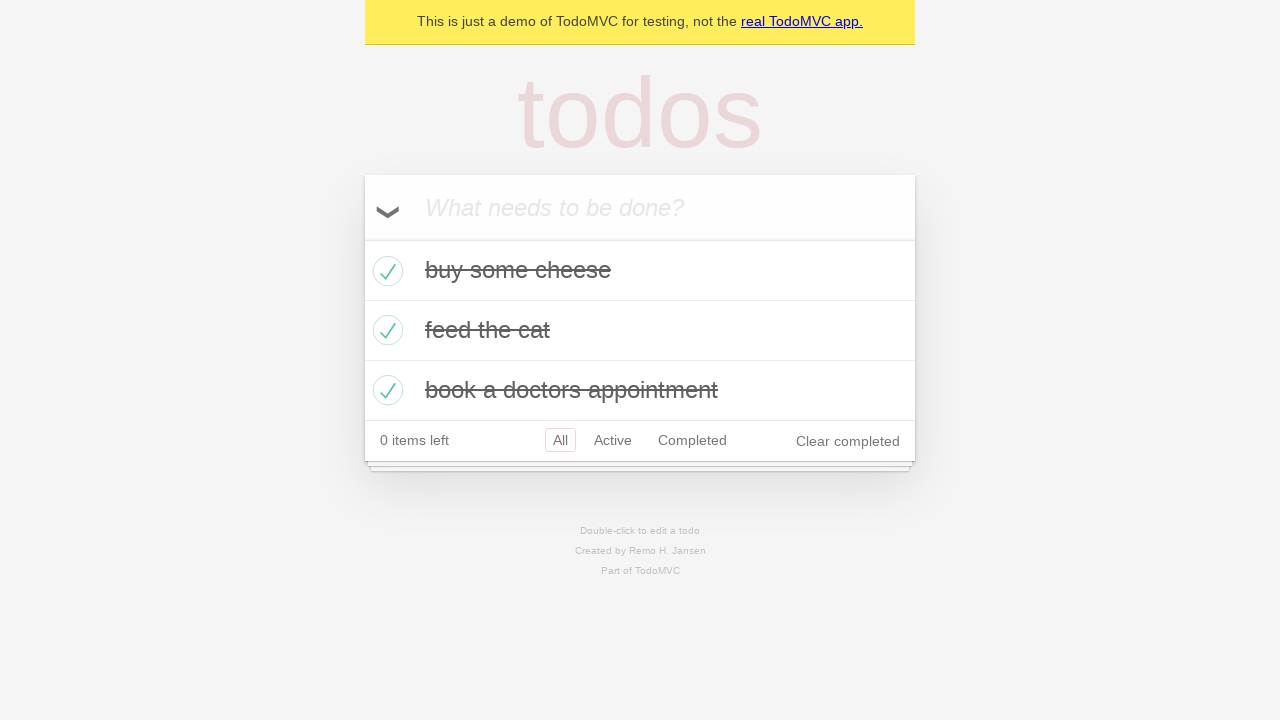

Unchecked toggle all to clear complete state of all items at (362, 238) on internal:label="Mark all as complete"i
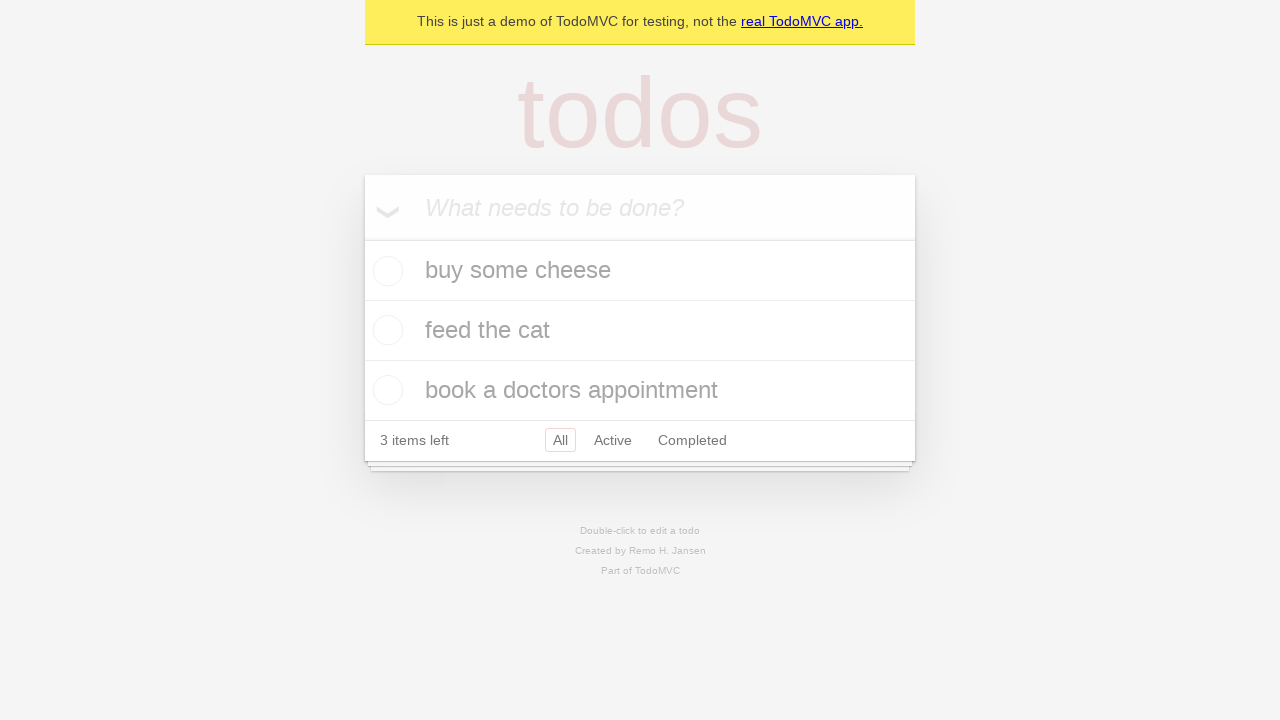

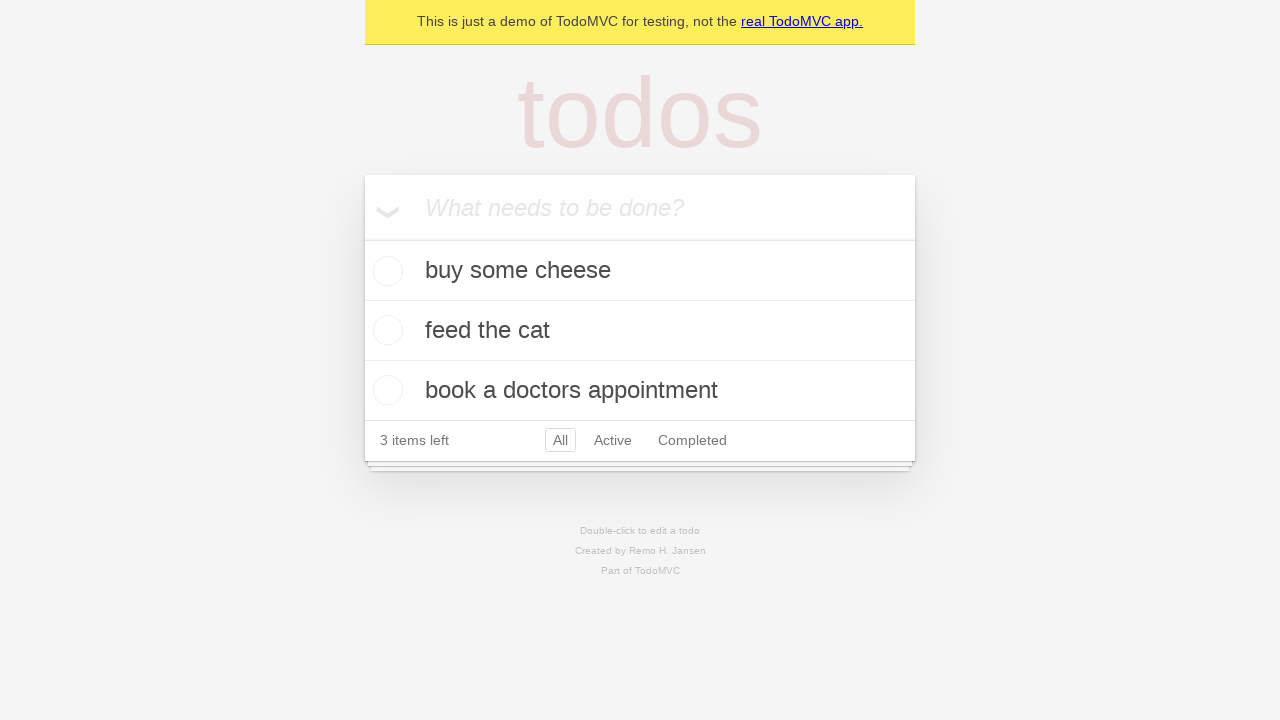